Navigates to LambdaTest's visual regression testing page and waits for it to load fully (original script took a visual snapshot, but that's vendor-specific functionality)

Starting URL: https://www.lambdatest.com/visual-regression-testing

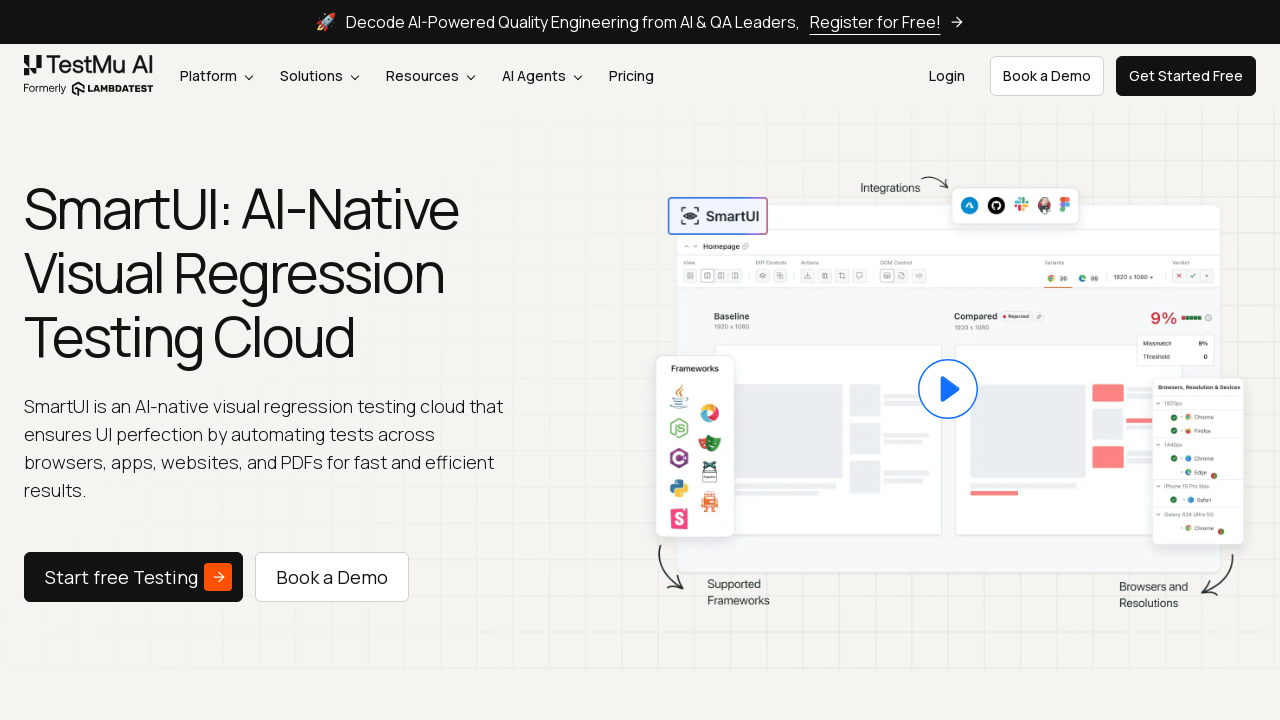

Set viewport size to 1920x1080
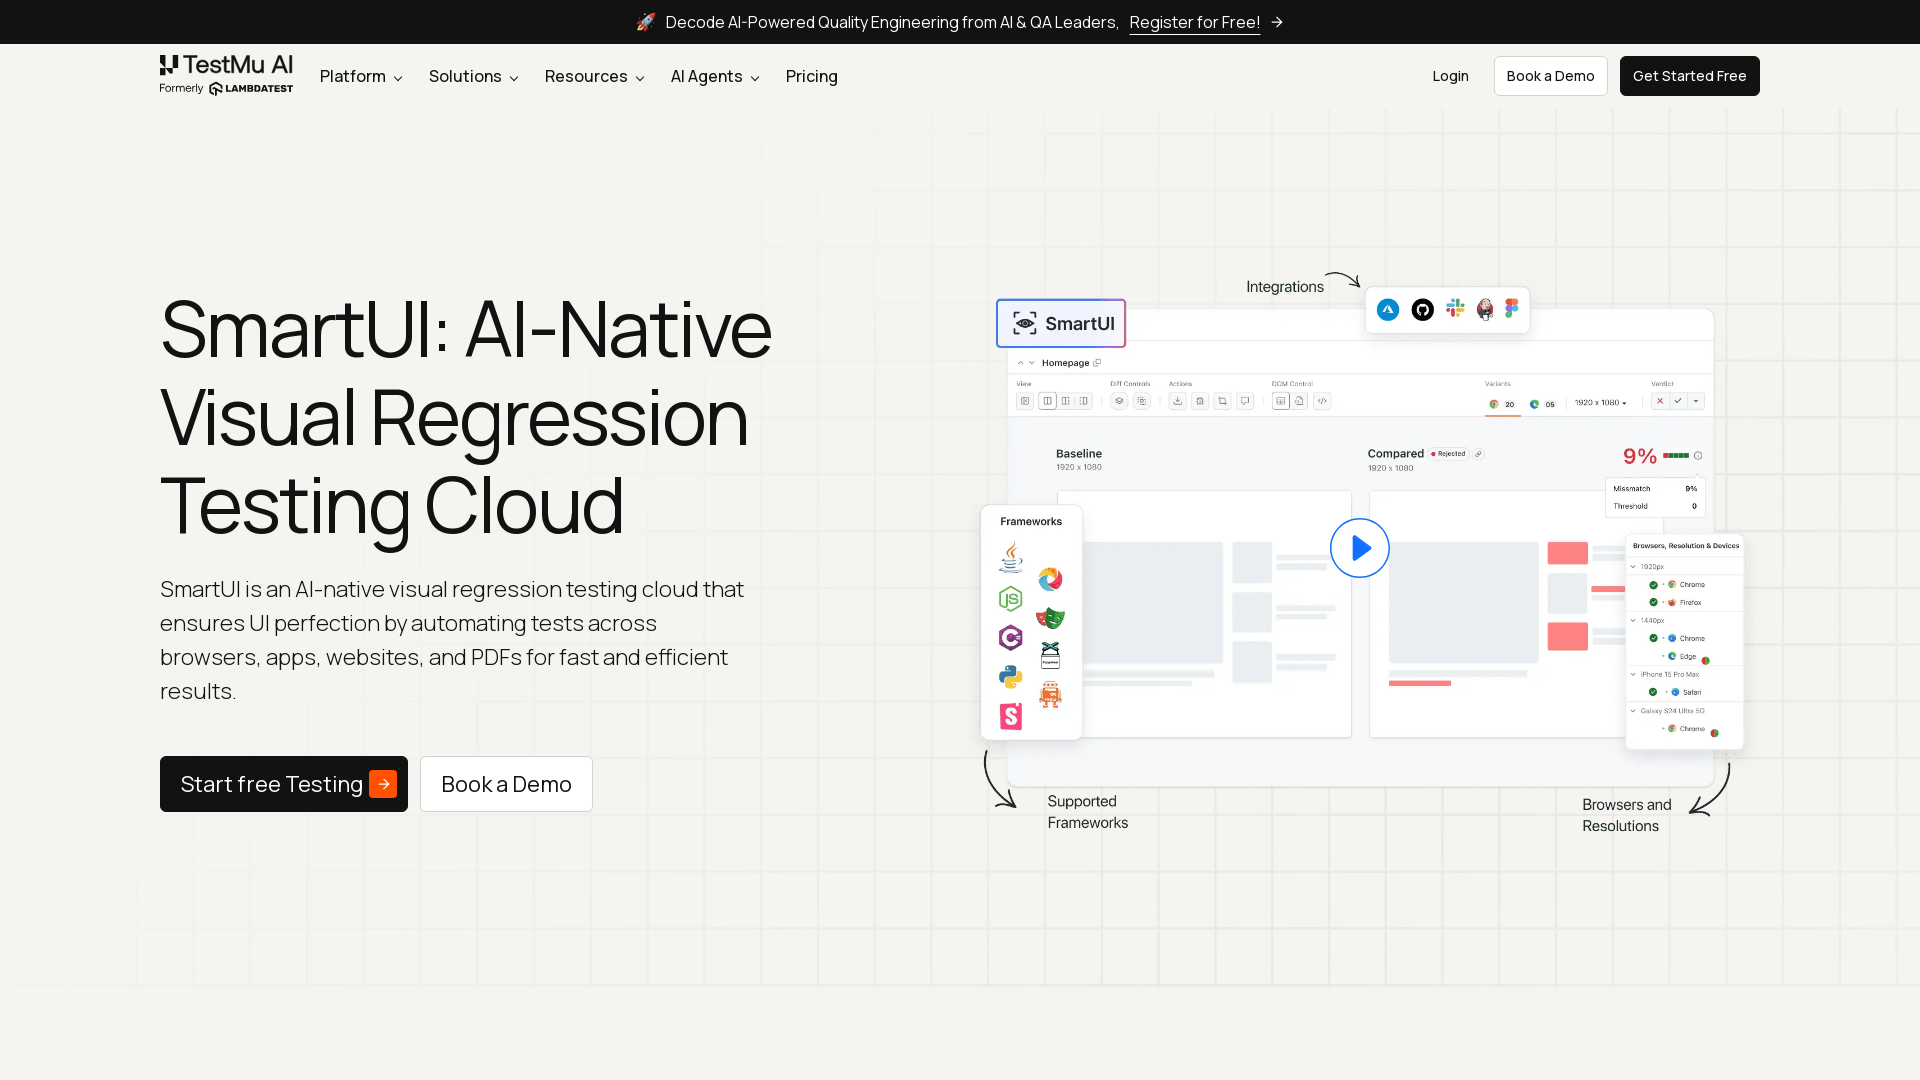

Page fully loaded with networkidle state
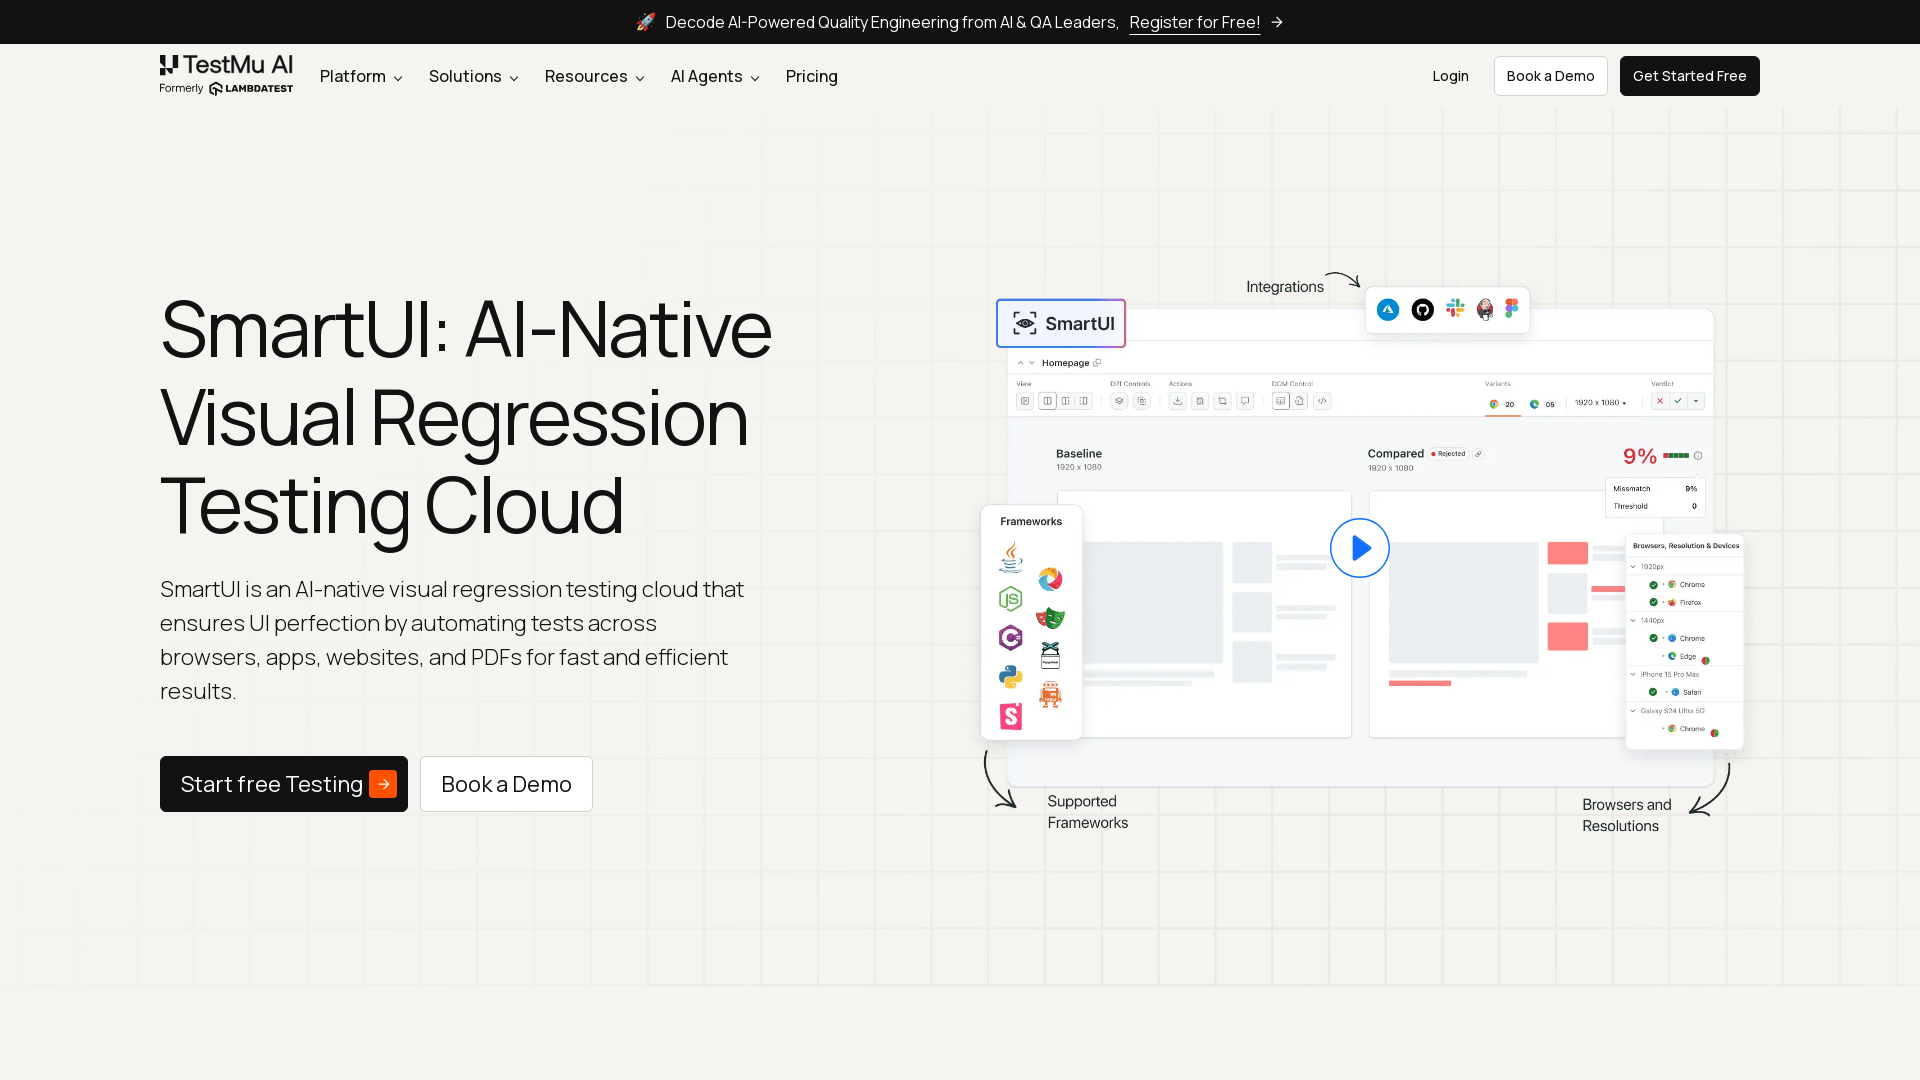

Visual Regression Testing header is visible
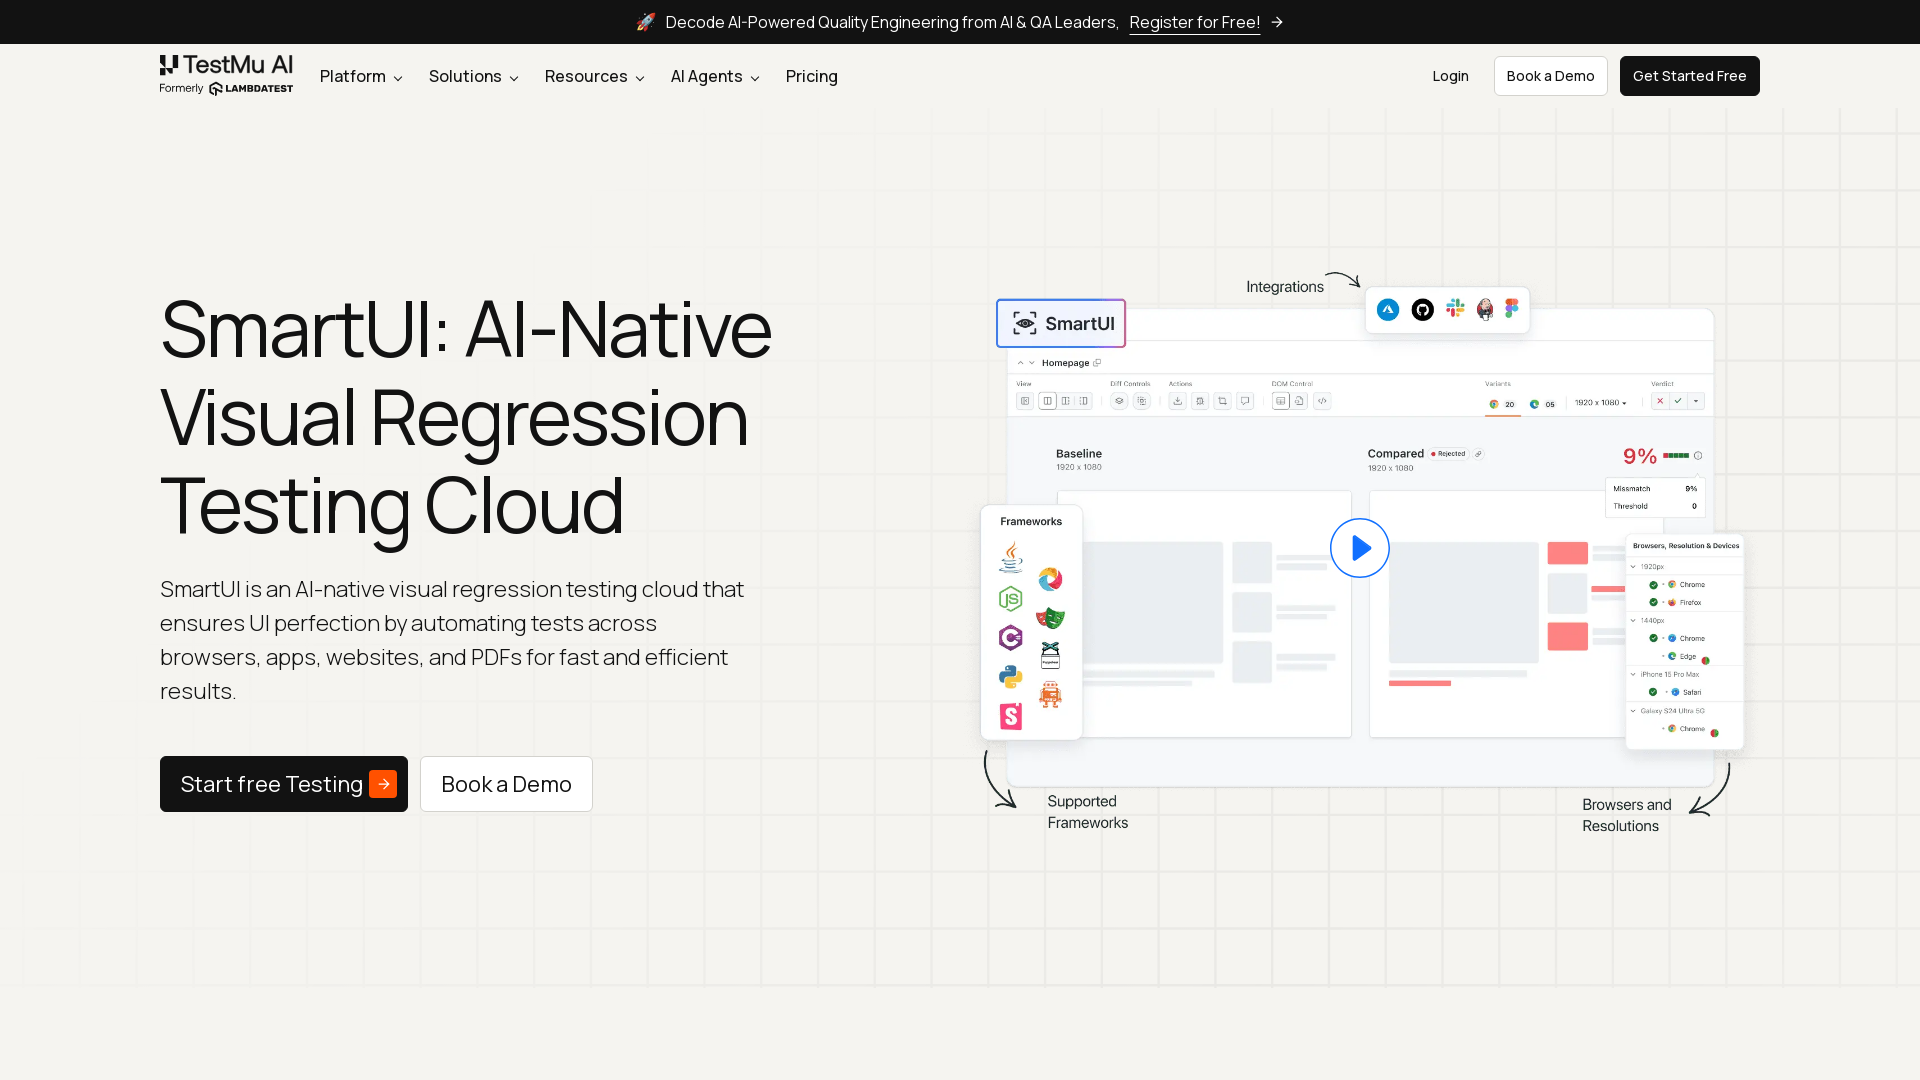

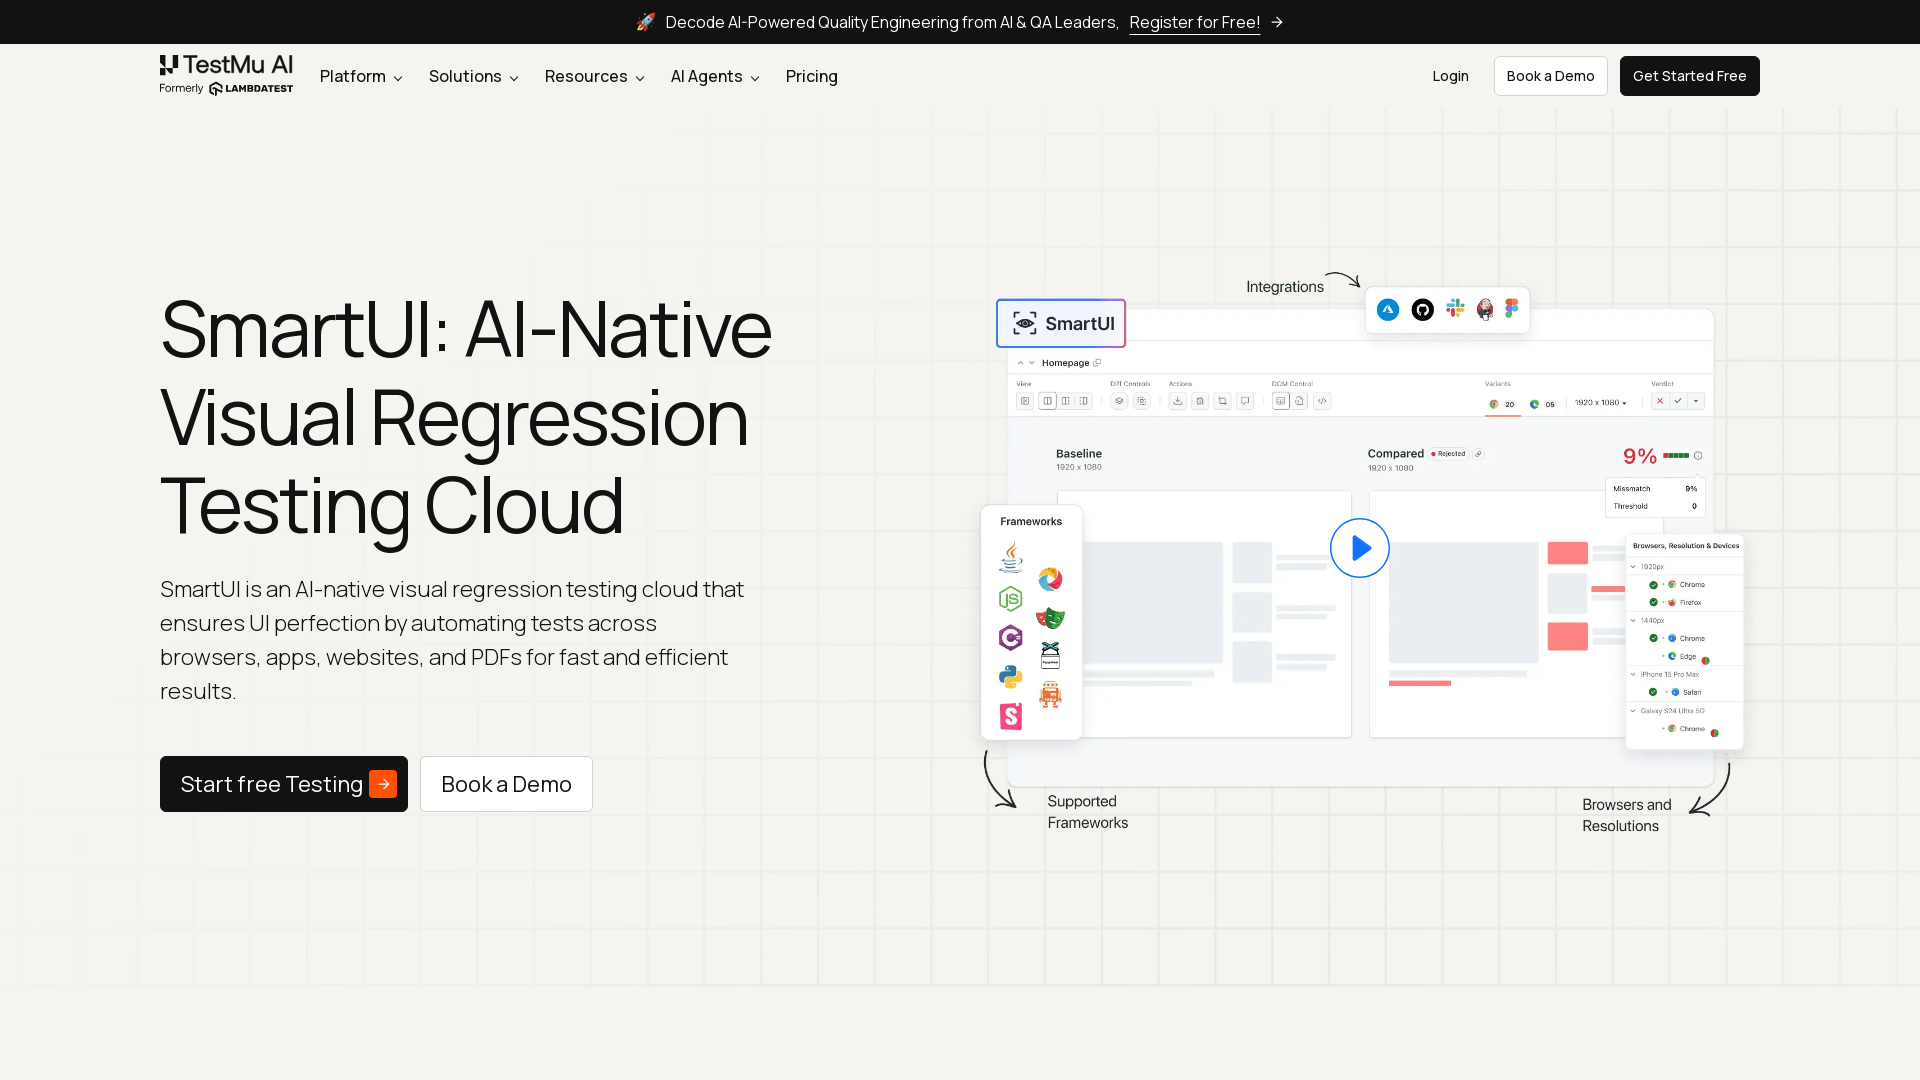